Navigates to Dafabet India website and verifies the page loads by checking the title

Starting URL: https://www.dafabet.com/in

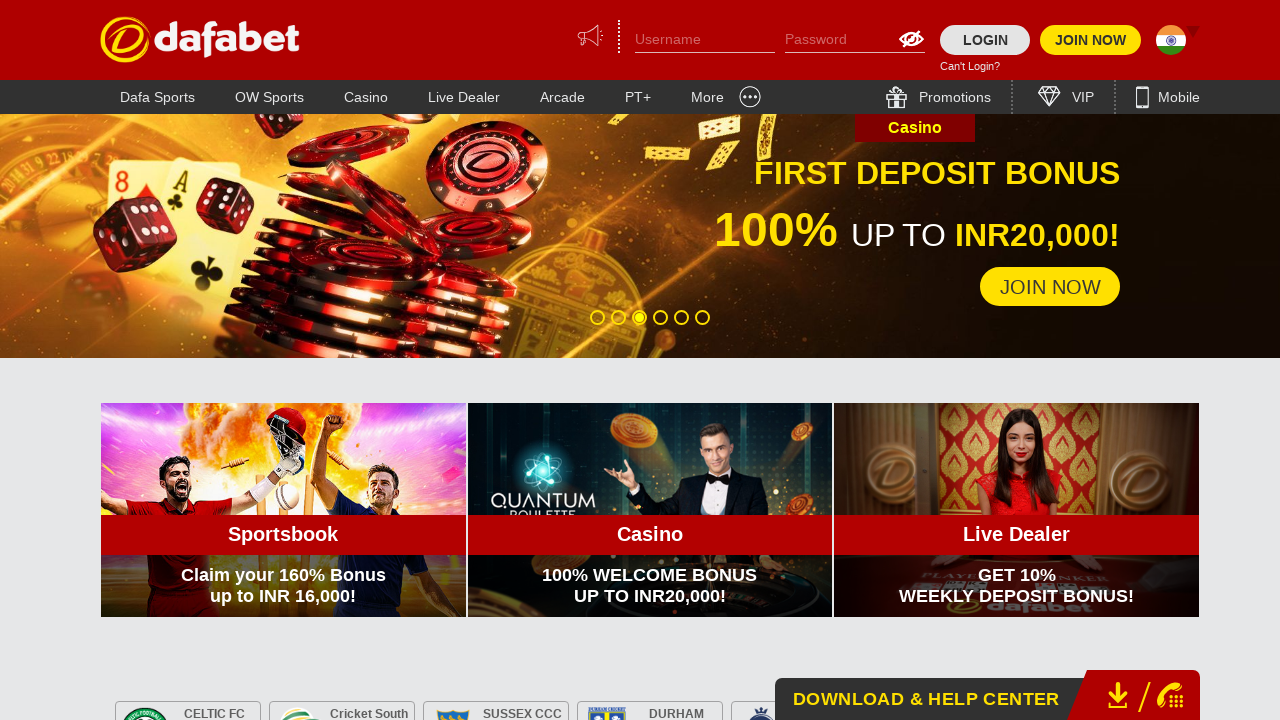

Retrieved page title to verify Dafabet India website loaded
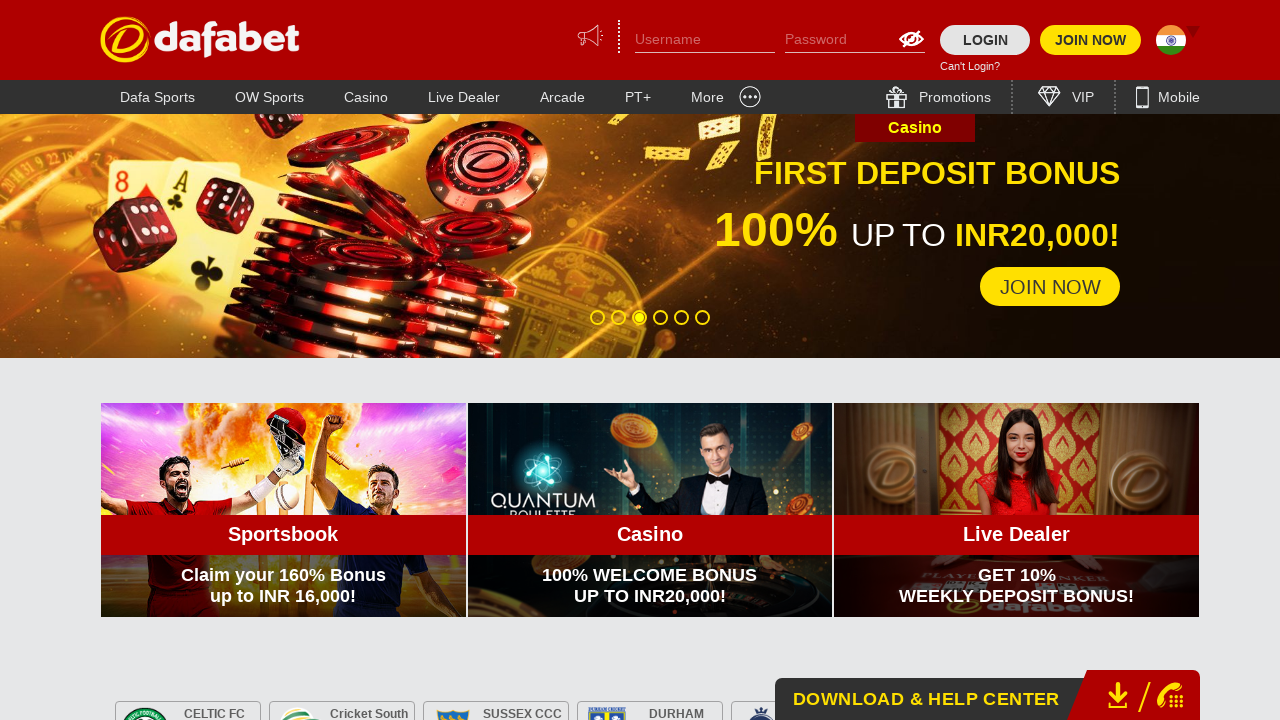

Printed page title to console
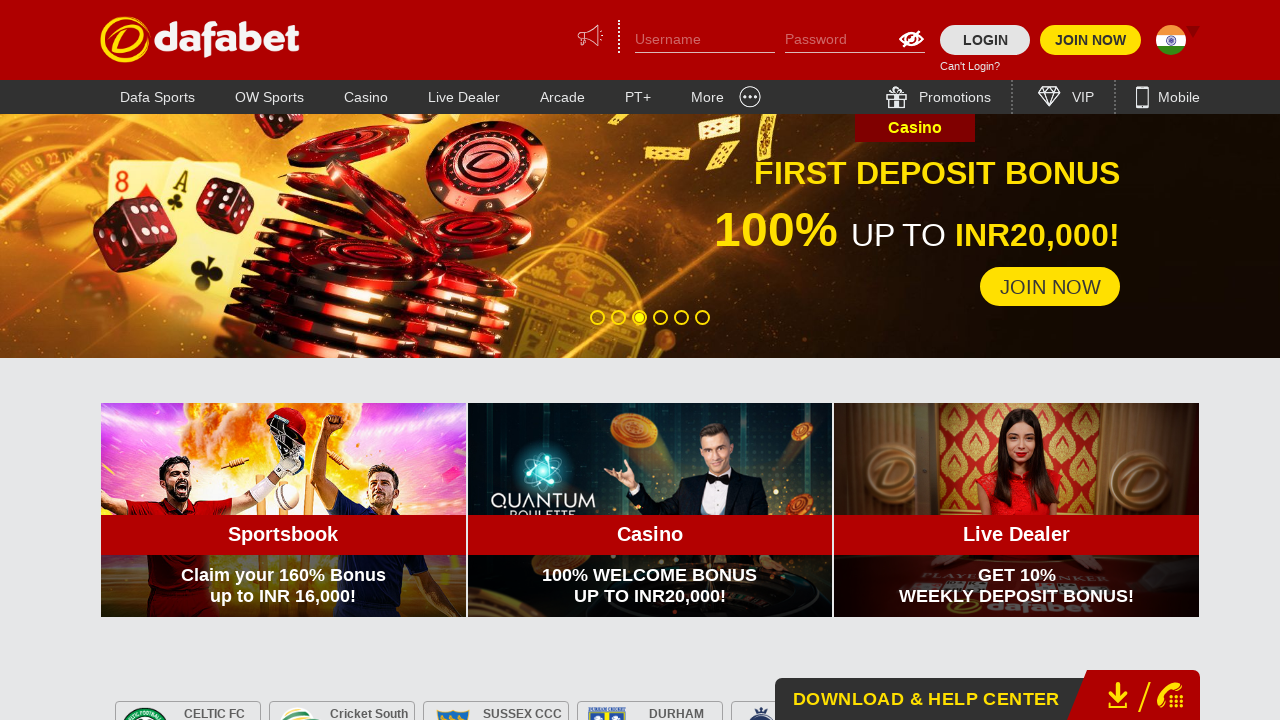

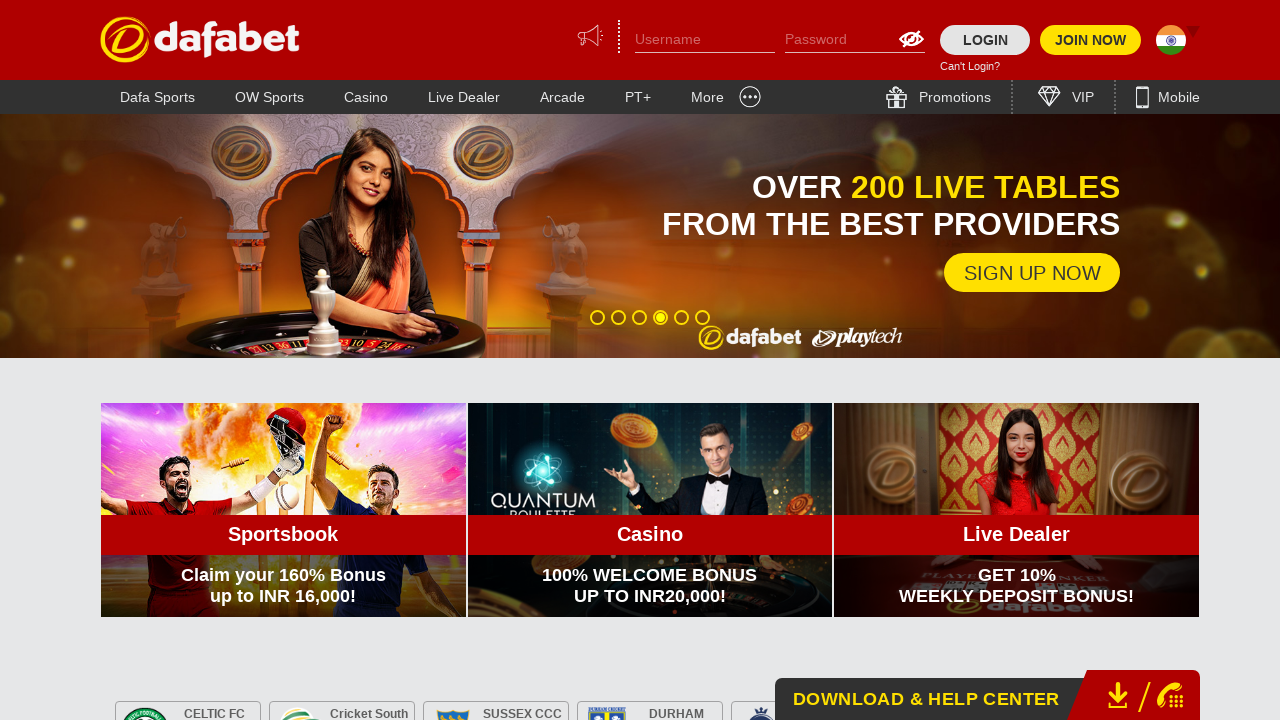